Tests JavaScript prompt alert functionality by clicking the prompt button, entering text into the alert, and accepting it

Starting URL: https://the-internet.herokuapp.com/javascript_alerts

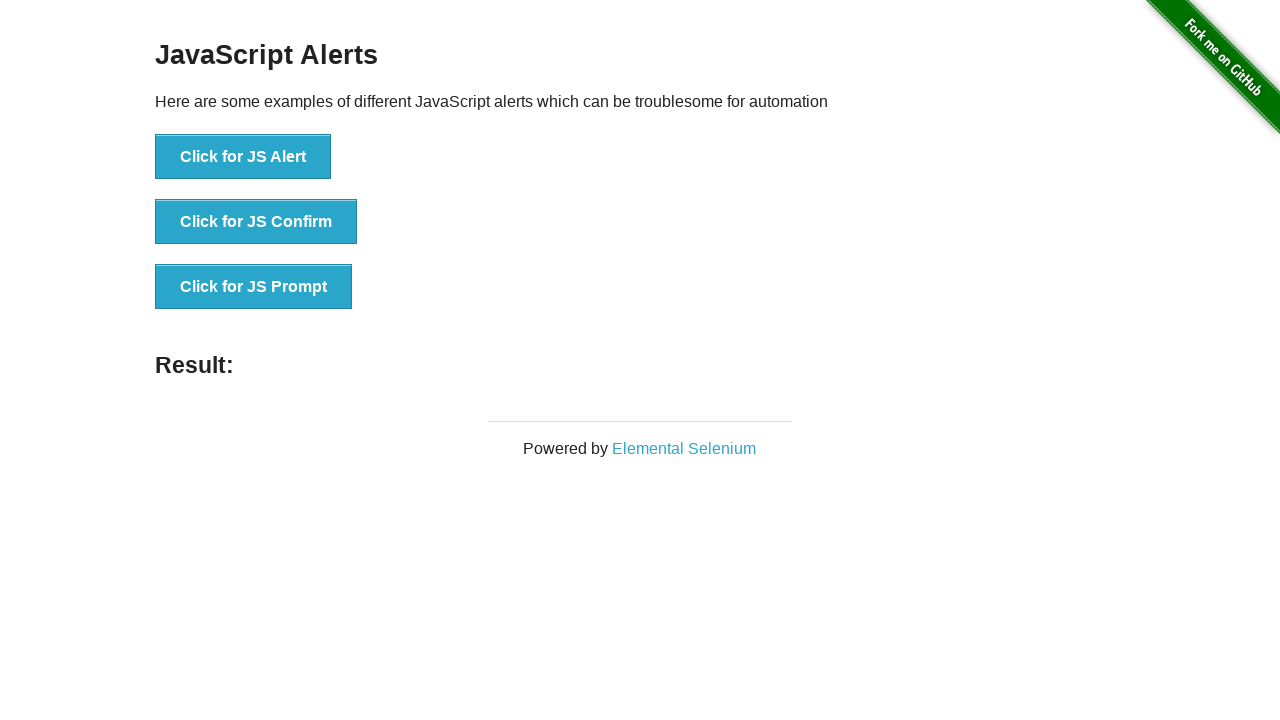

Clicked JS Prompt button at (254, 287) on xpath=//button[contains(text(),'Click for JS Prompt')]
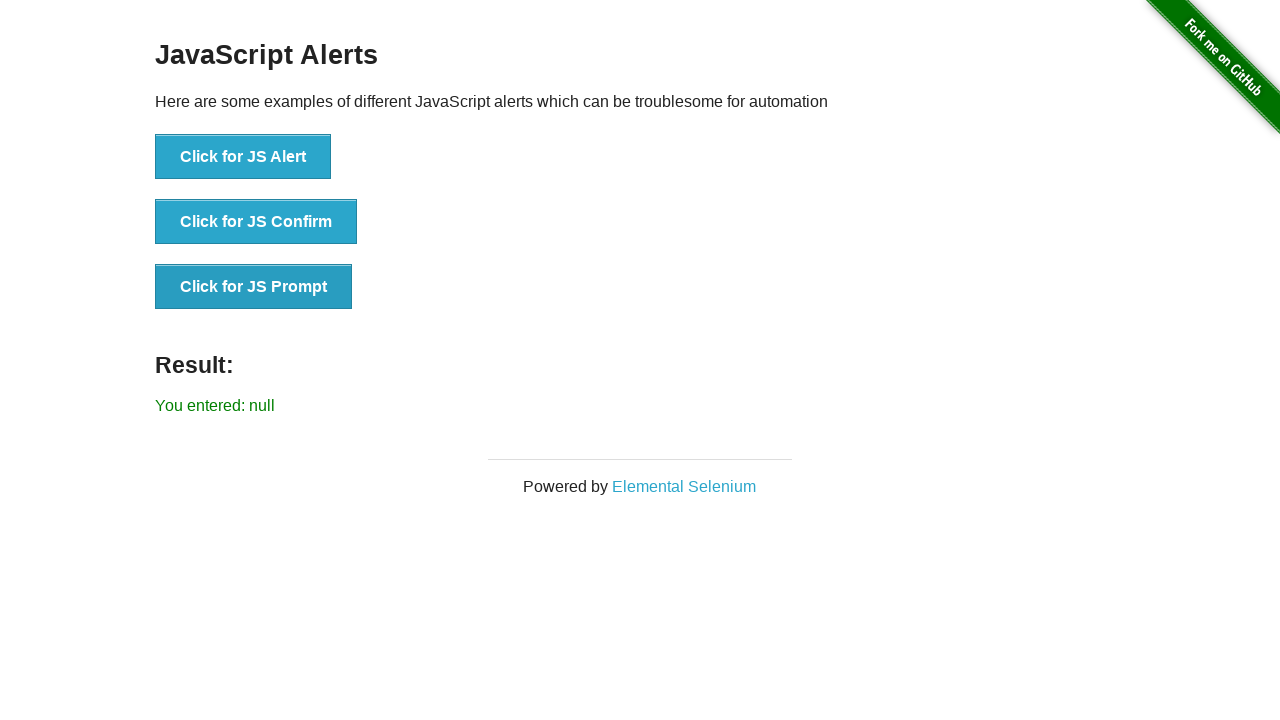

Set up dialog handler to accept prompt with 'Hello'
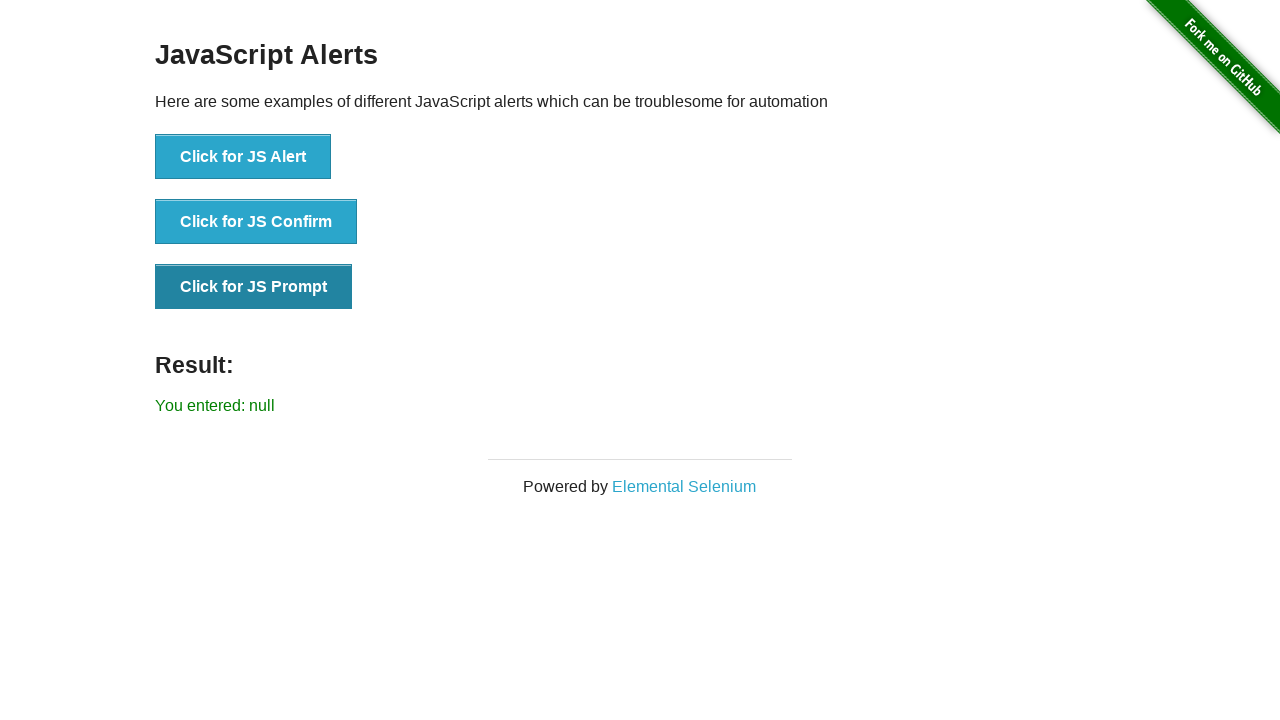

Clicked JS Prompt button and accepted alert with 'Hello' at (254, 287) on xpath=//button[contains(text(),'Click for JS Prompt')]
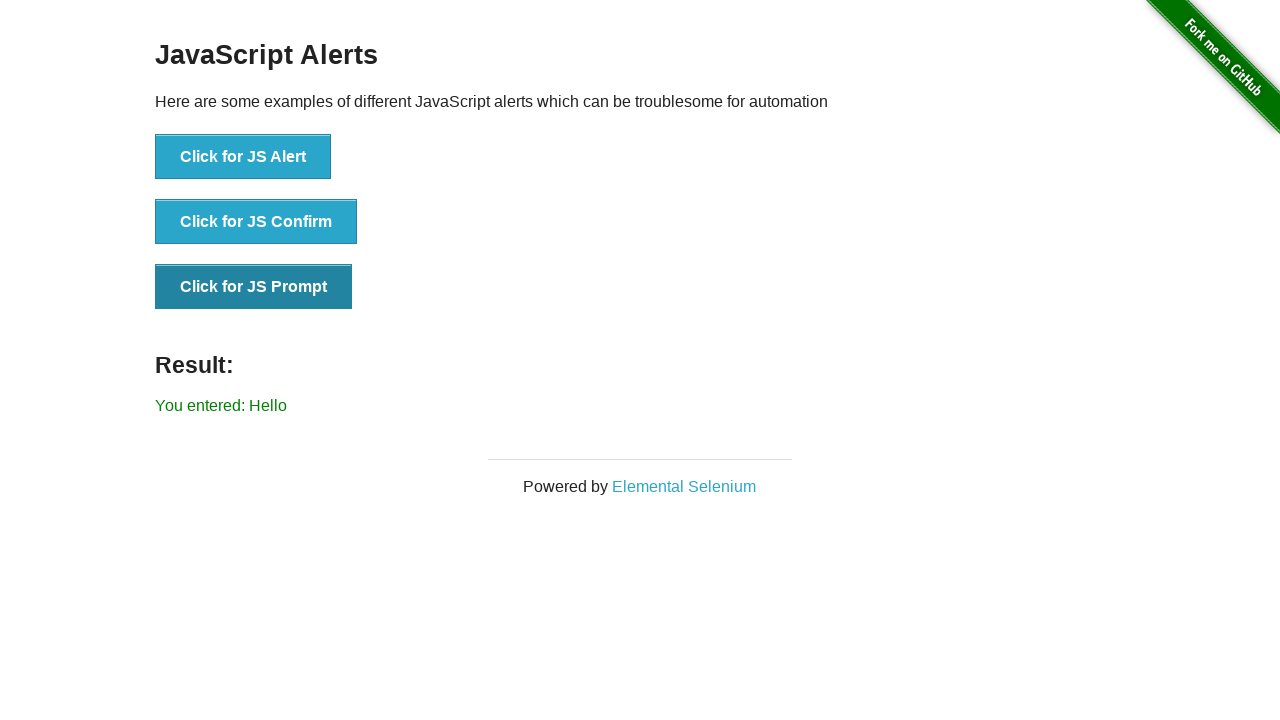

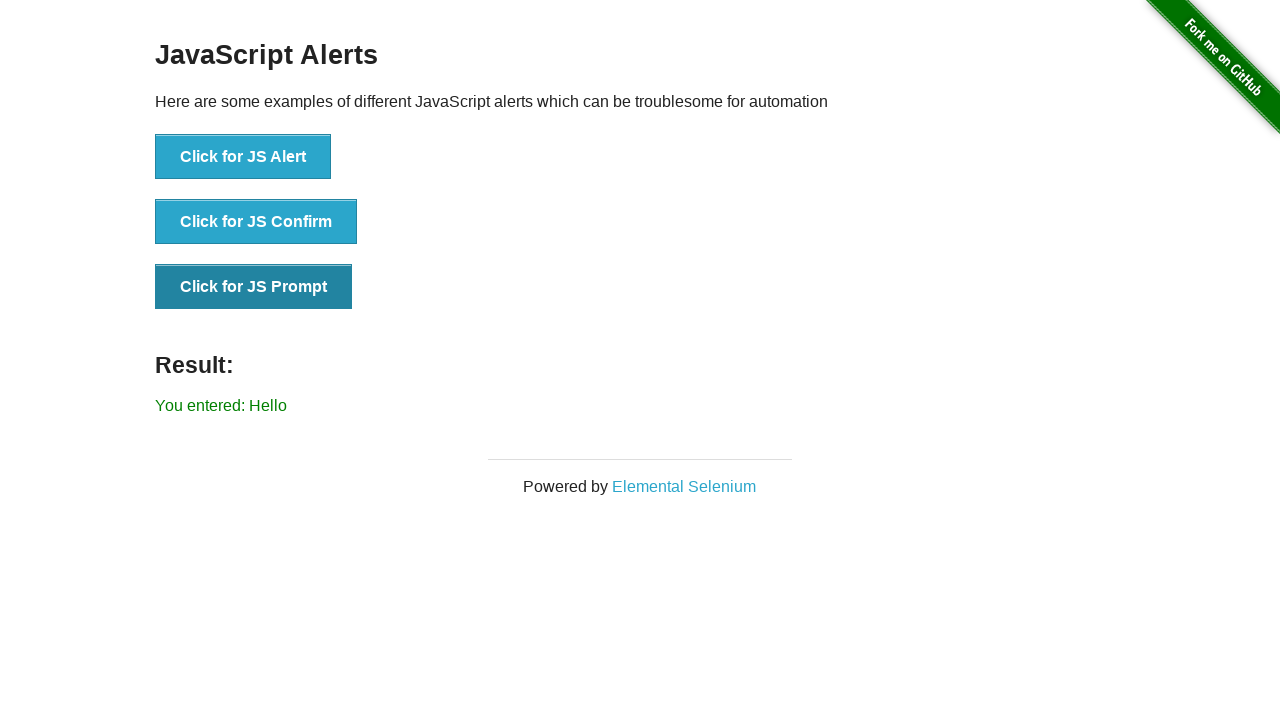